Tests adding specific items (Mushroom, Corn, Pista) to a shopping cart on an e-commerce practice site by iterating through product listings and clicking add buttons for matching items

Starting URL: https://rahulshettyacademy.com/seleniumPractise/

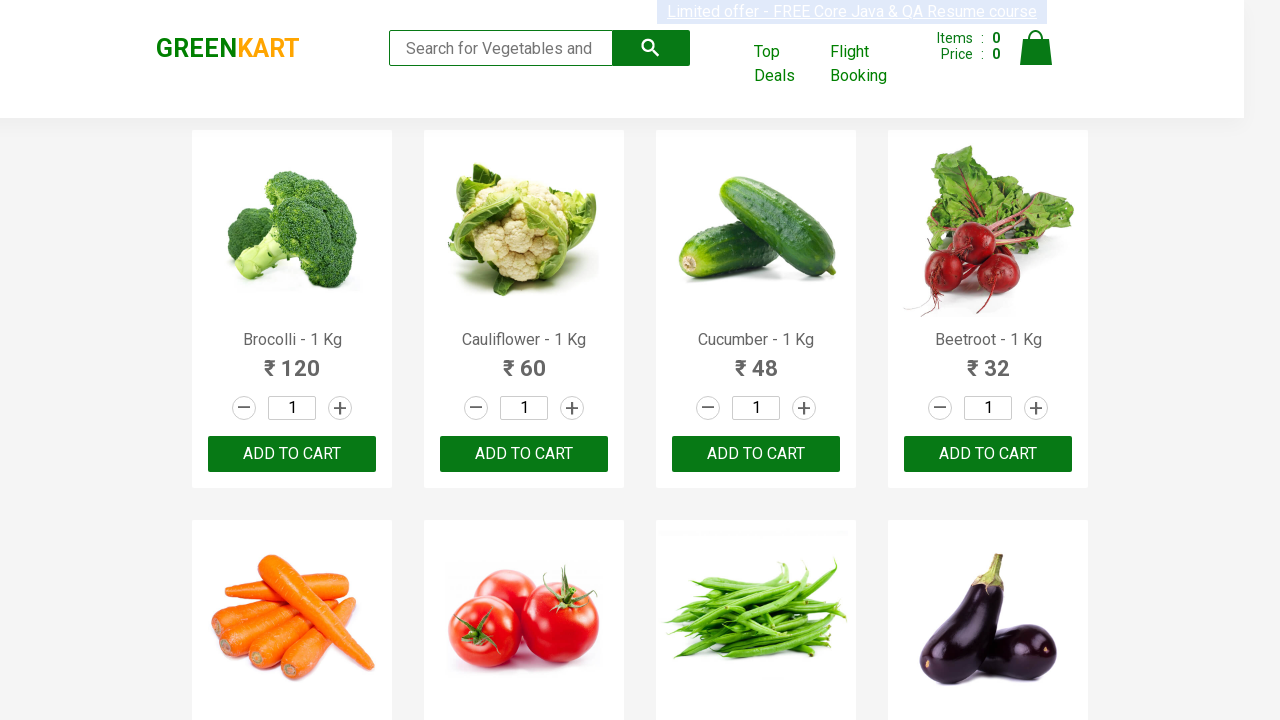

Waited for product names to load
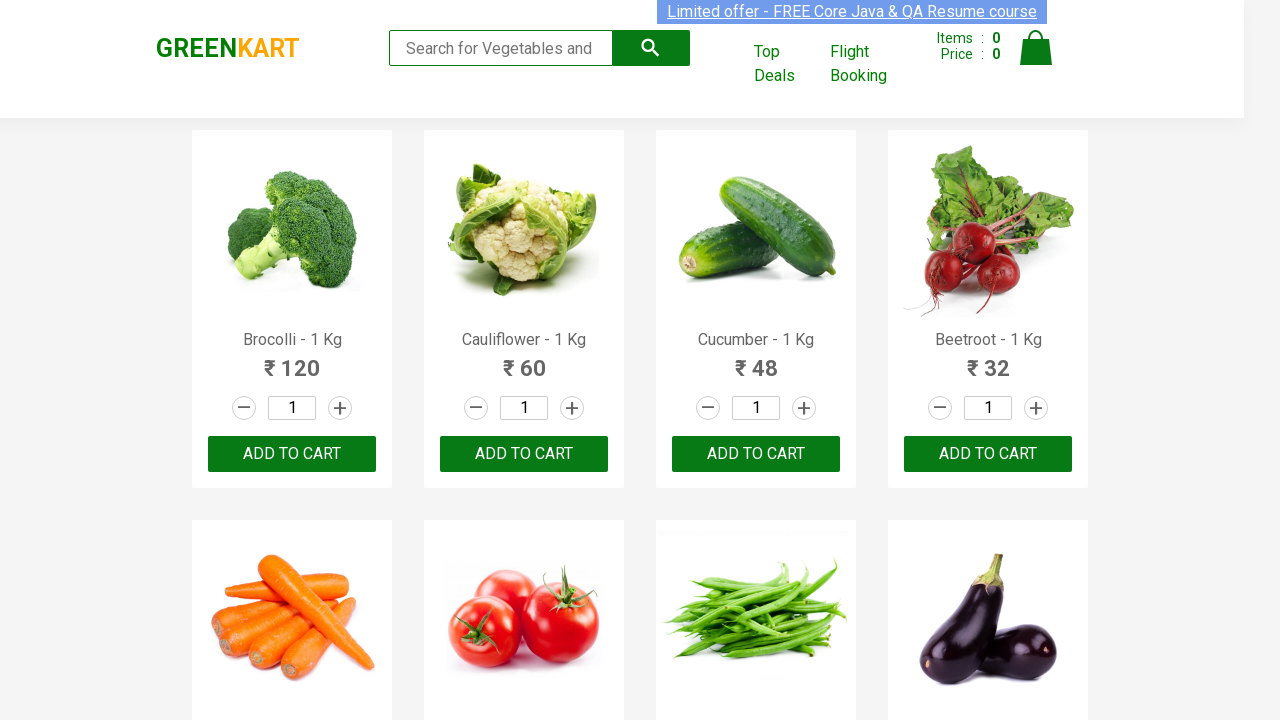

Initialized list of vegetables to add (Mushroom, Corn, Pista)
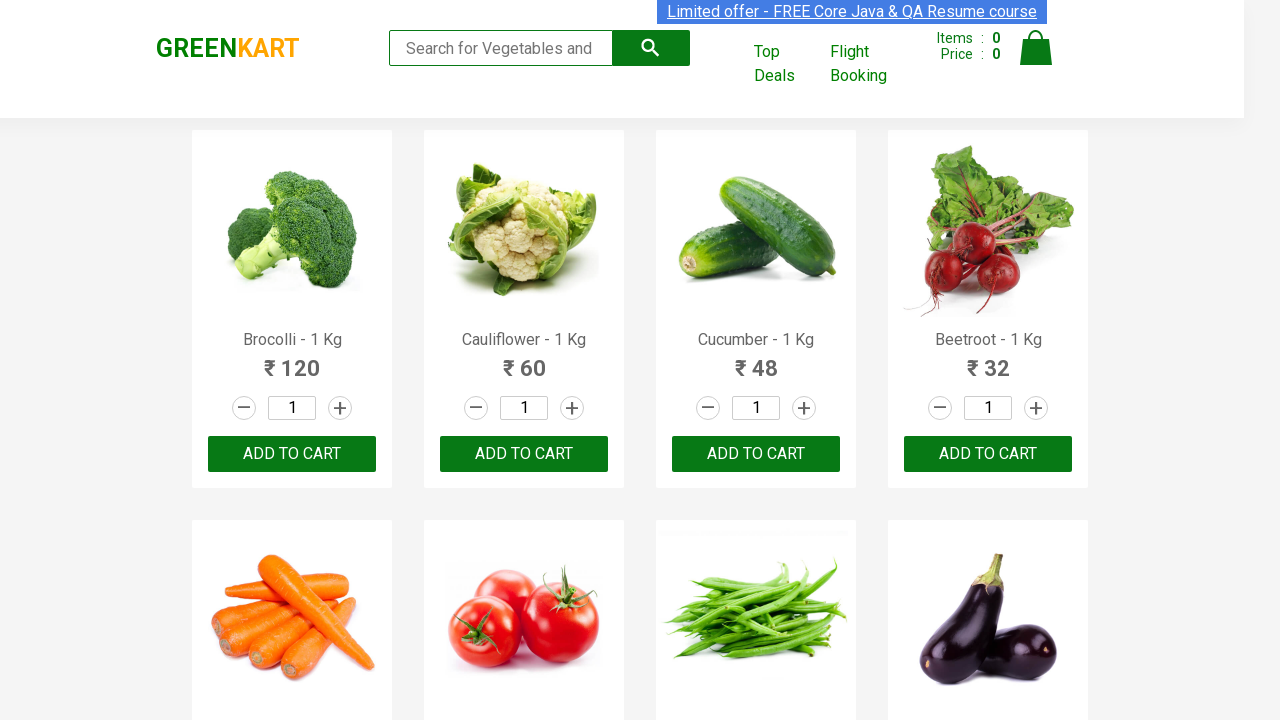

Retrieved all product name elements from the page
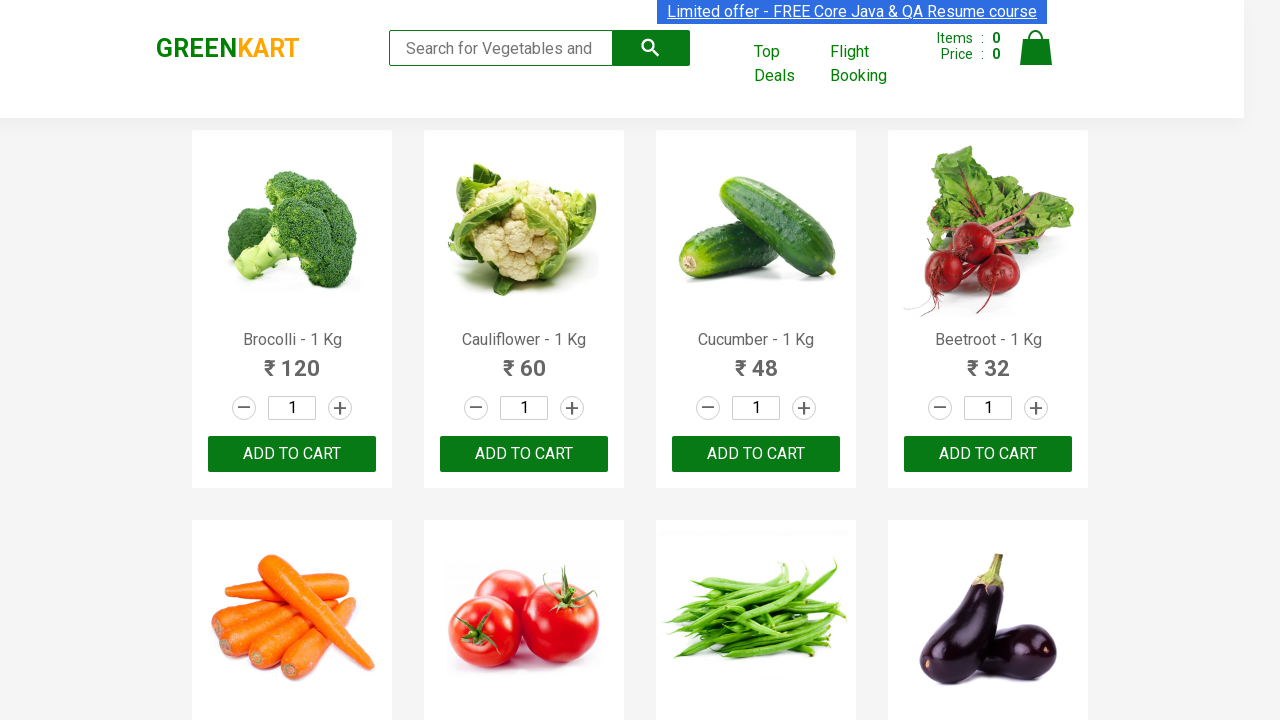

Clicked add to cart button for Mushroom
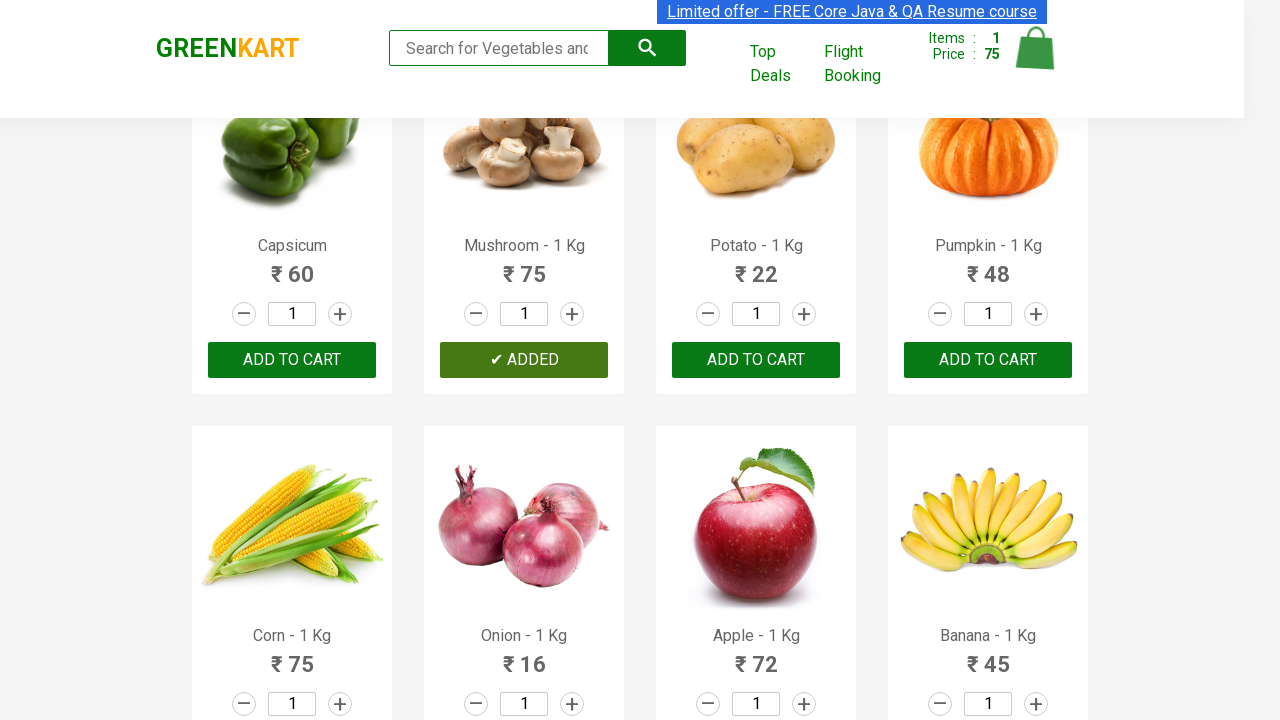

Clicked add to cart button for Corn
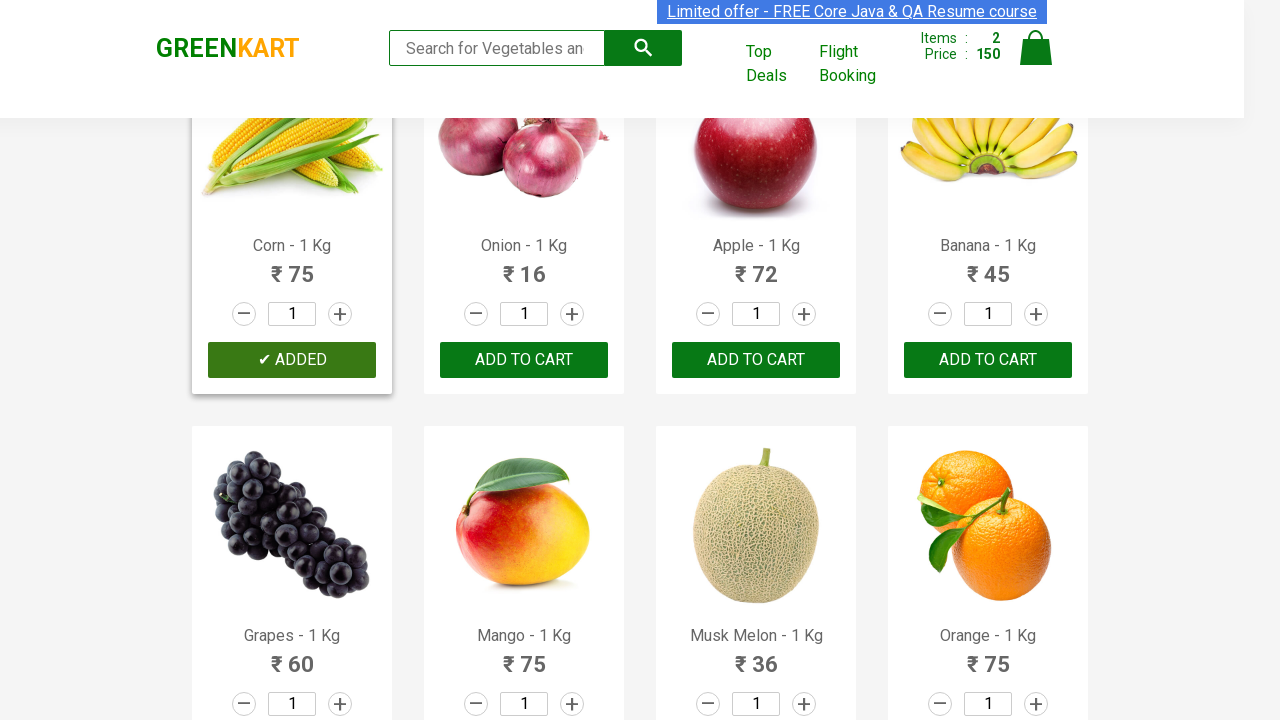

Clicked add to cart button for Pista
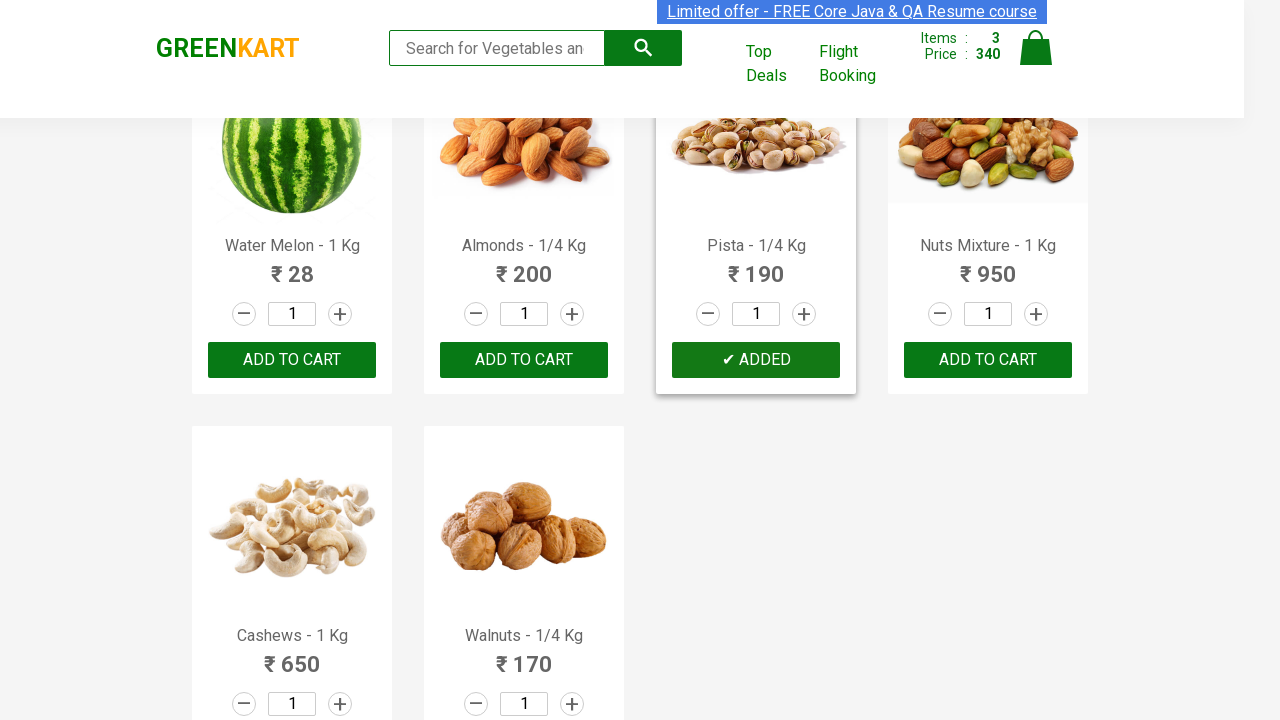

All requested items (Mushroom, Corn, Pista) have been added to cart
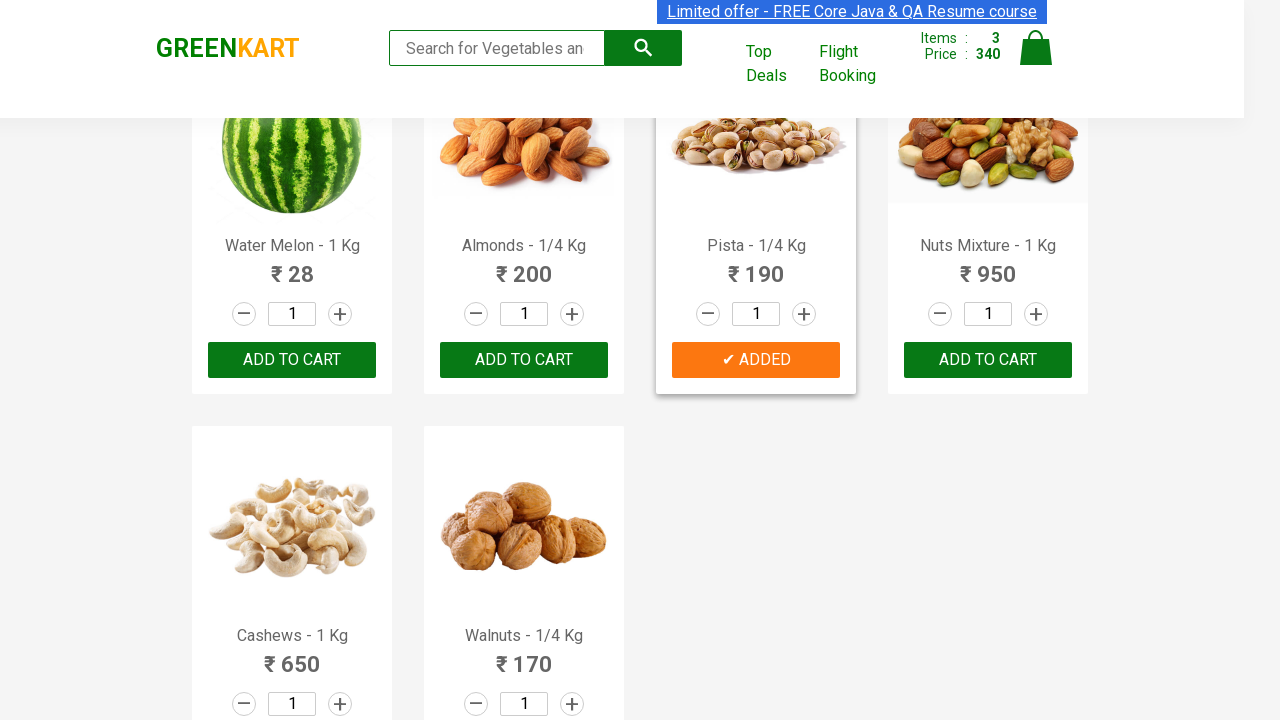

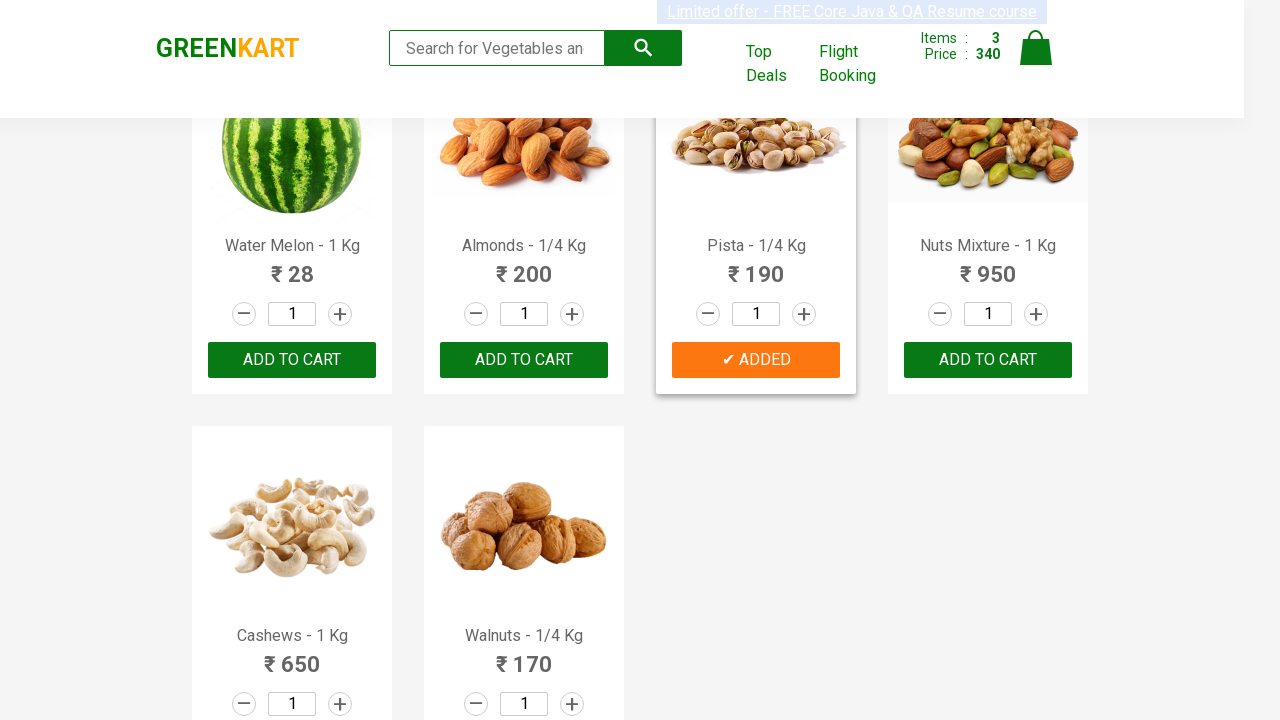